Tests JavaScript prompt alert handling by switching to an iframe, triggering a prompt dialog, entering text, and accepting it

Starting URL: https://www.w3schools.com/js/tryit.asp?filename=tryjs_prompt

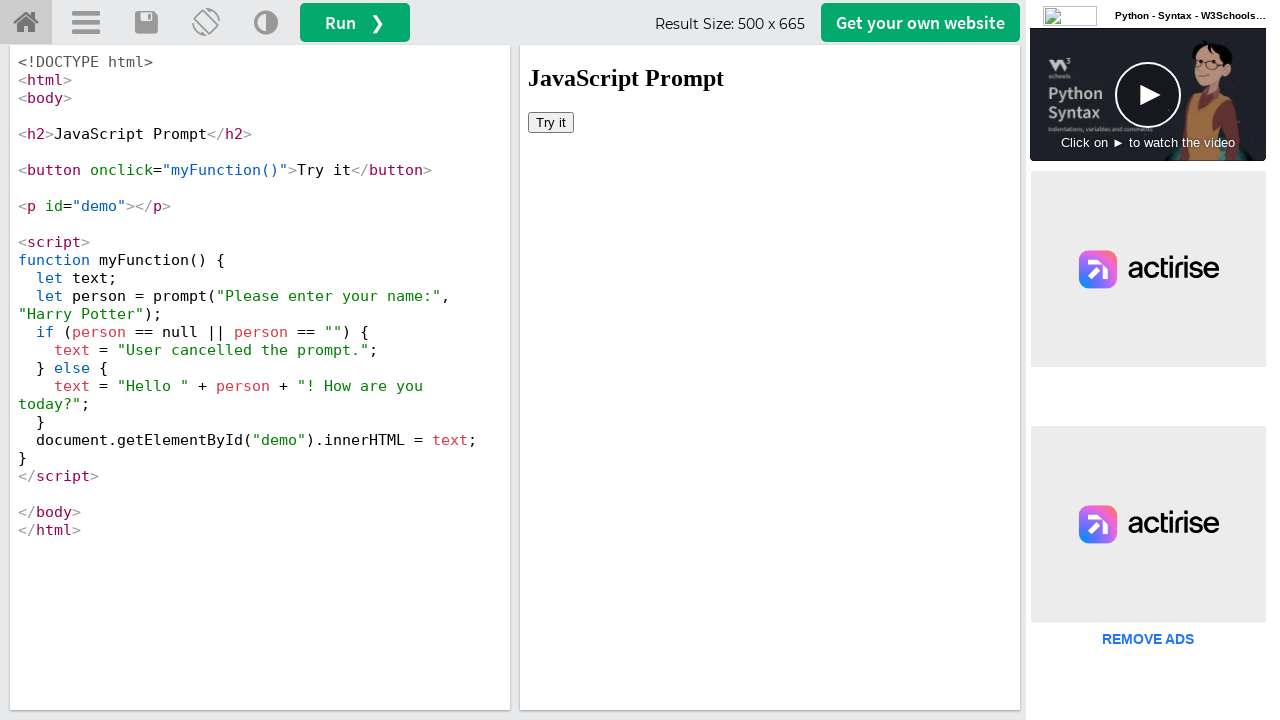

Located iframe with selector #iframeResult
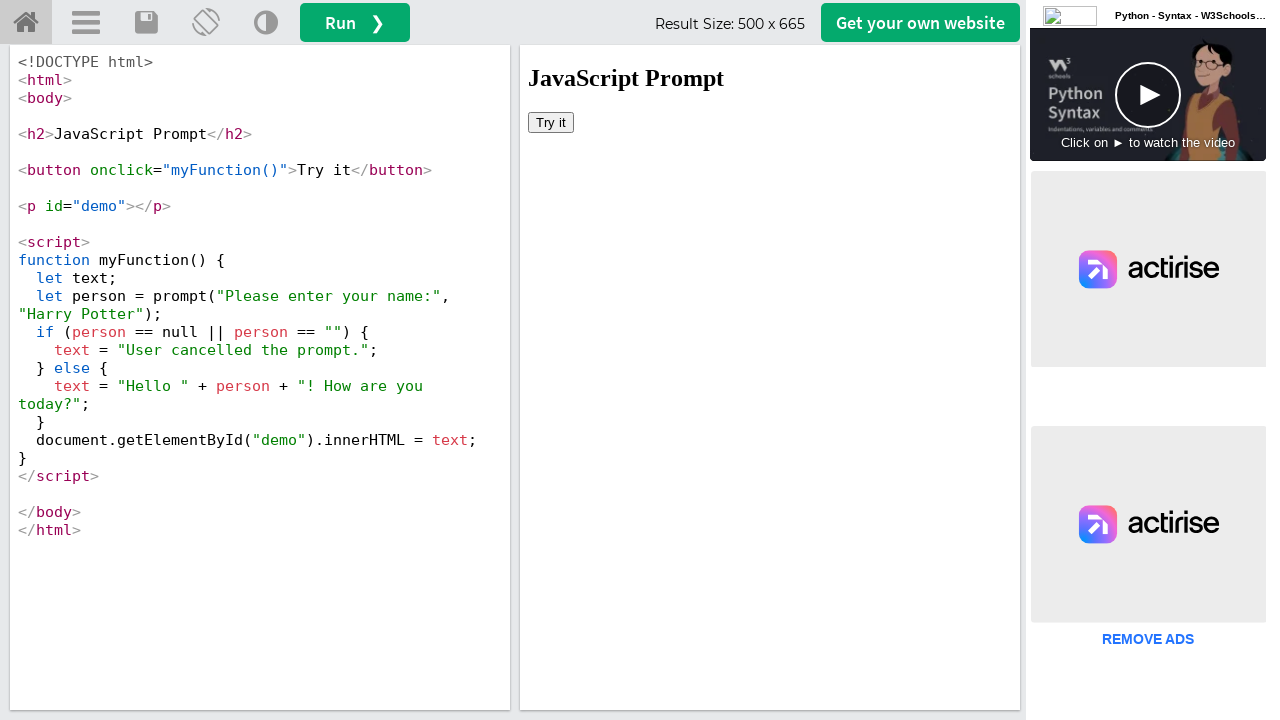

Clicked 'Try it' button in iframe at (551, 122) on #iframeResult >> internal:control=enter-frame >> button:has-text('Try it')
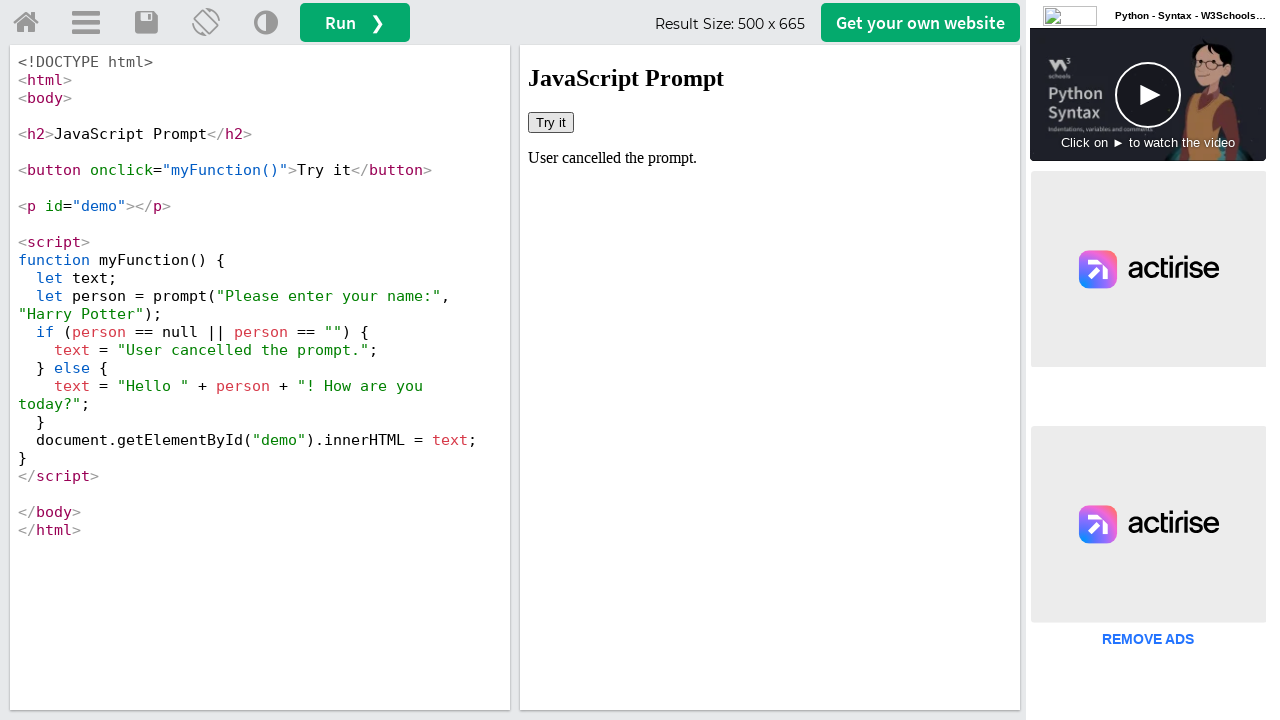

Set up dialog handler to accept prompts with 'Thiruna'
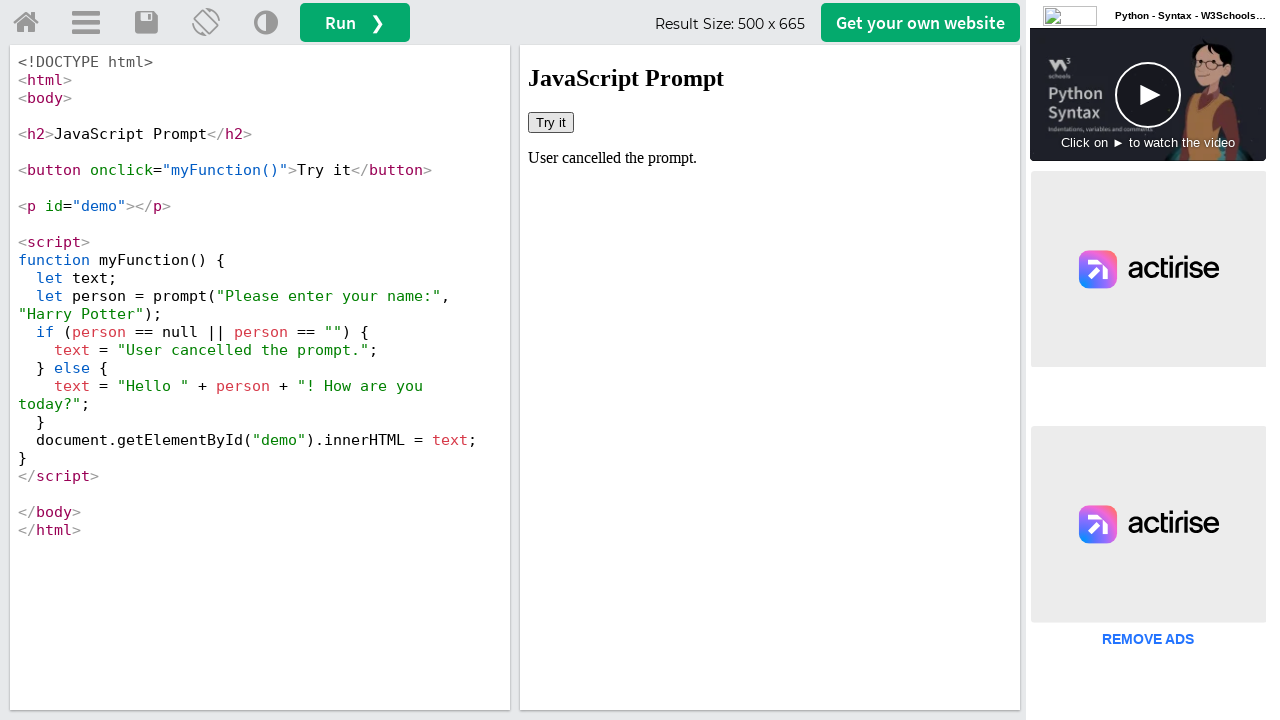

Clicked 'Try it' button again to trigger prompt dialog with handler active at (551, 122) on #iframeResult >> internal:control=enter-frame >> button:has-text('Try it')
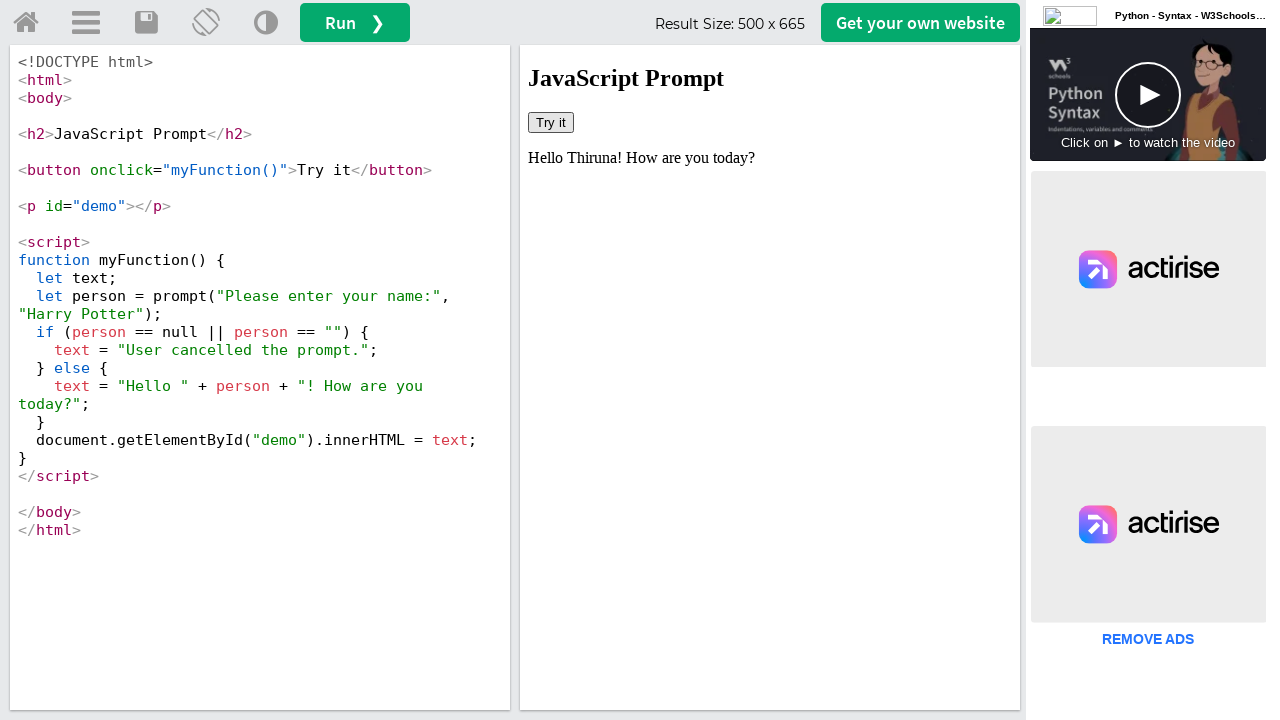

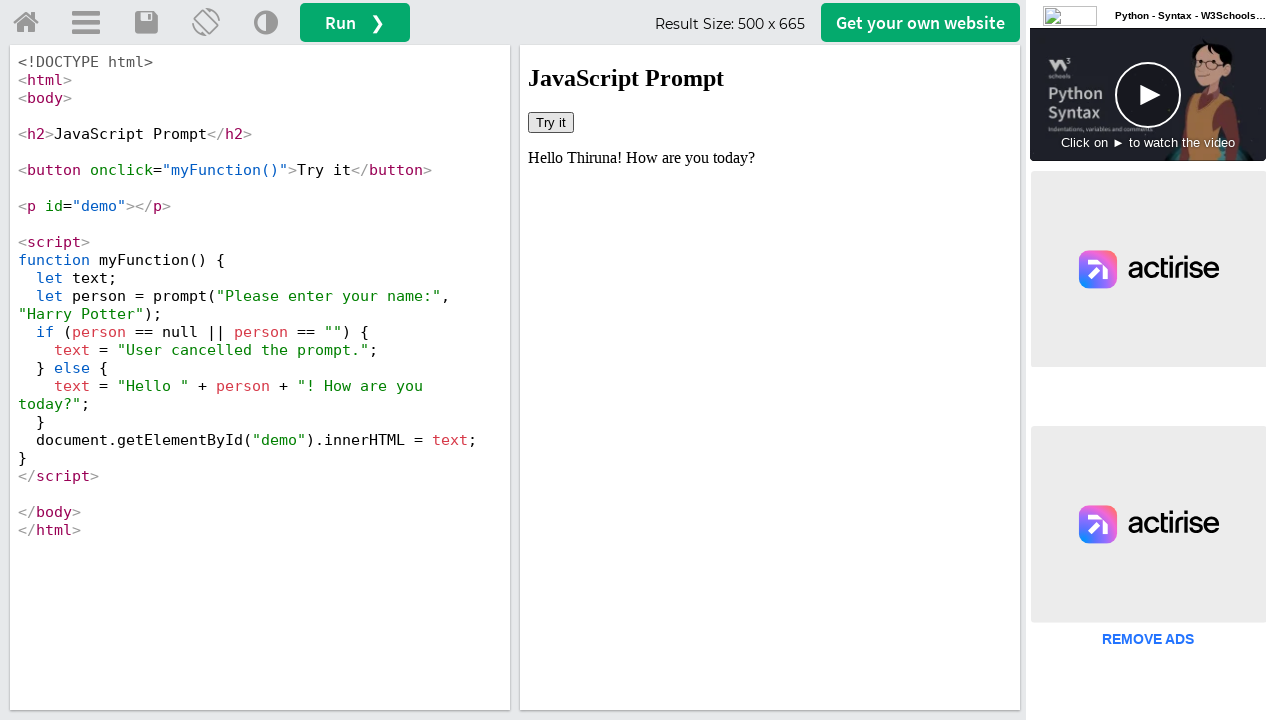